Tests that entering an empty string removes the todo item

Starting URL: https://demo.playwright.dev/todomvc

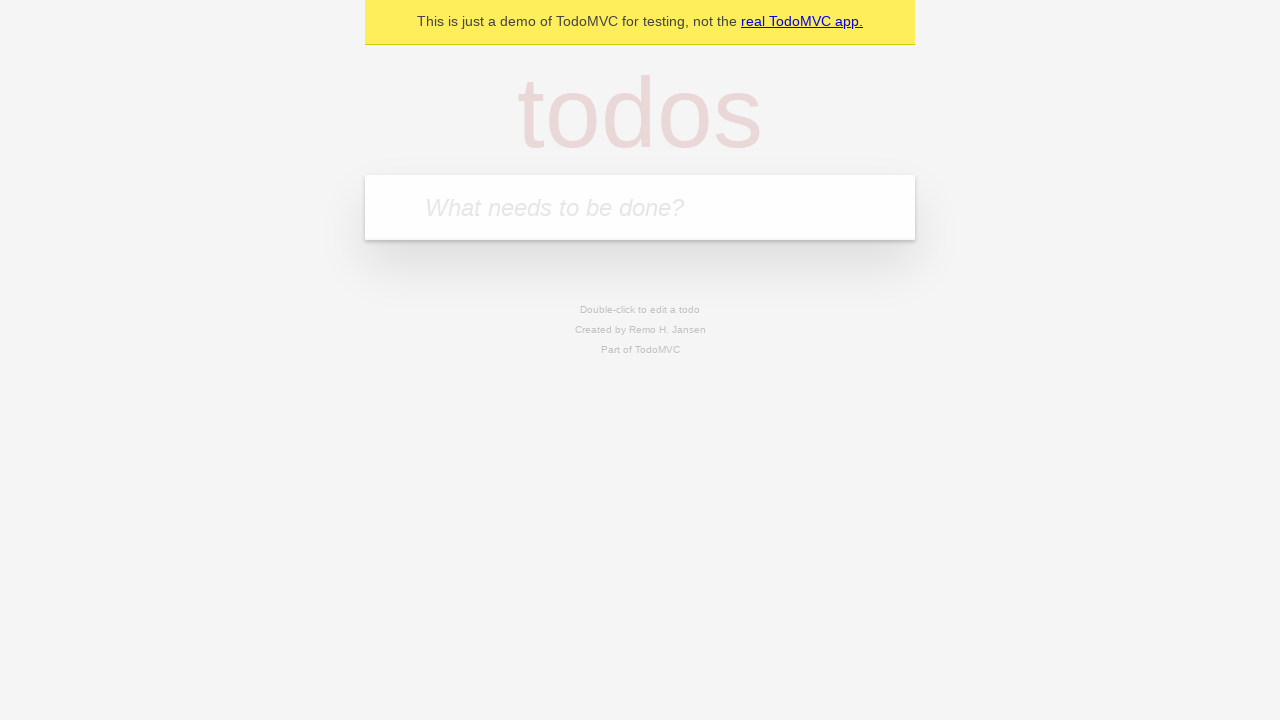

Filled todo input with 'buy some cheese' on internal:attr=[placeholder="What needs to be done?"i]
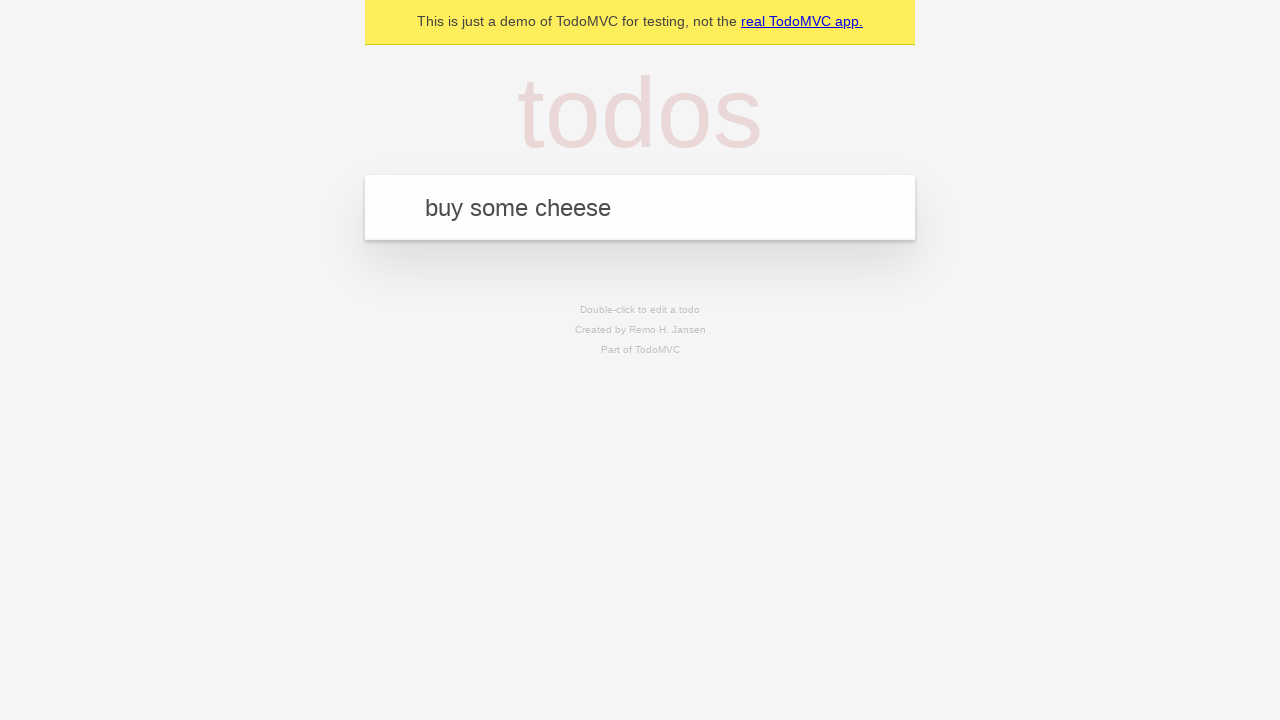

Pressed Enter to create first todo item on internal:attr=[placeholder="What needs to be done?"i]
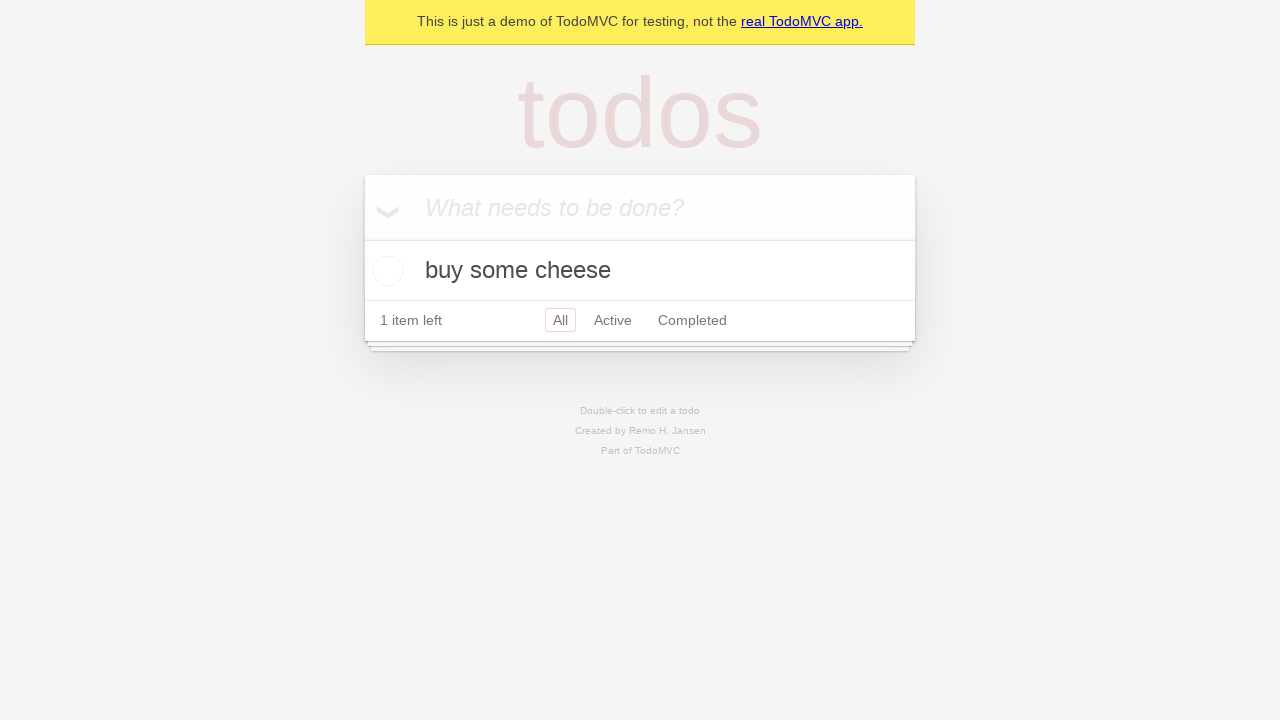

Filled todo input with 'feed the cat' on internal:attr=[placeholder="What needs to be done?"i]
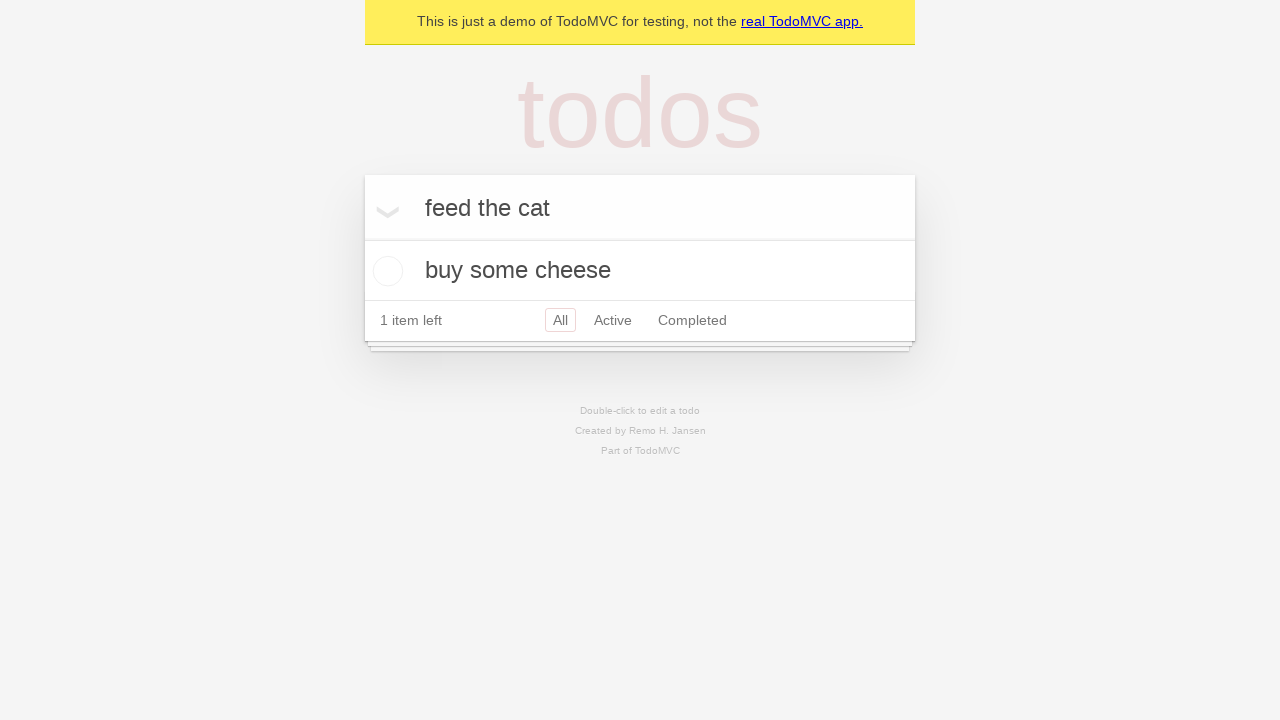

Pressed Enter to create second todo item on internal:attr=[placeholder="What needs to be done?"i]
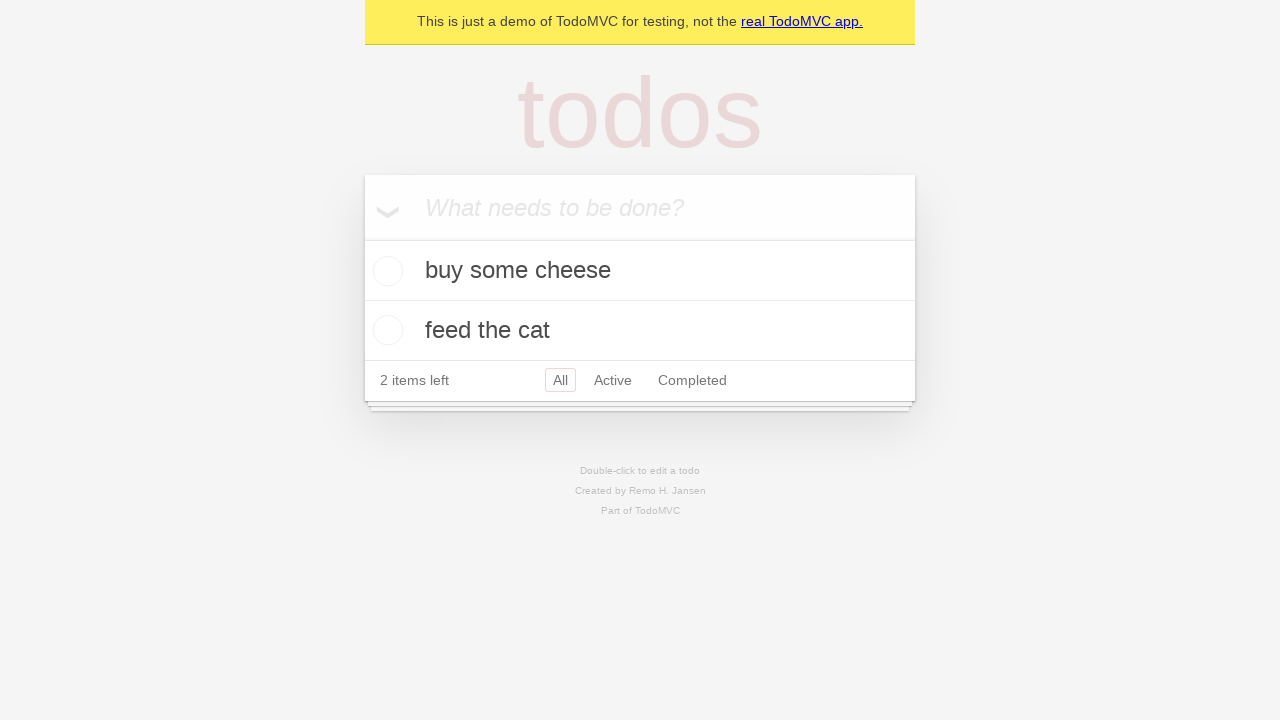

Filled todo input with 'book a doctors appointment' on internal:attr=[placeholder="What needs to be done?"i]
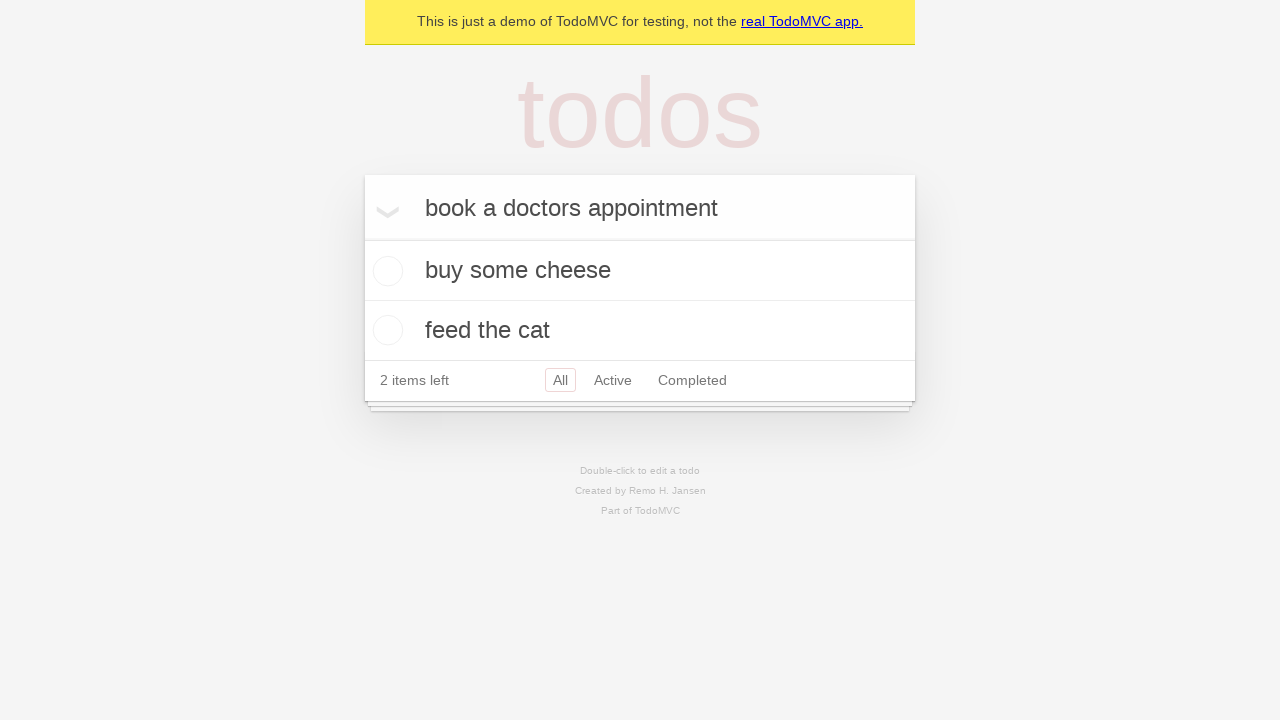

Pressed Enter to create third todo item on internal:attr=[placeholder="What needs to be done?"i]
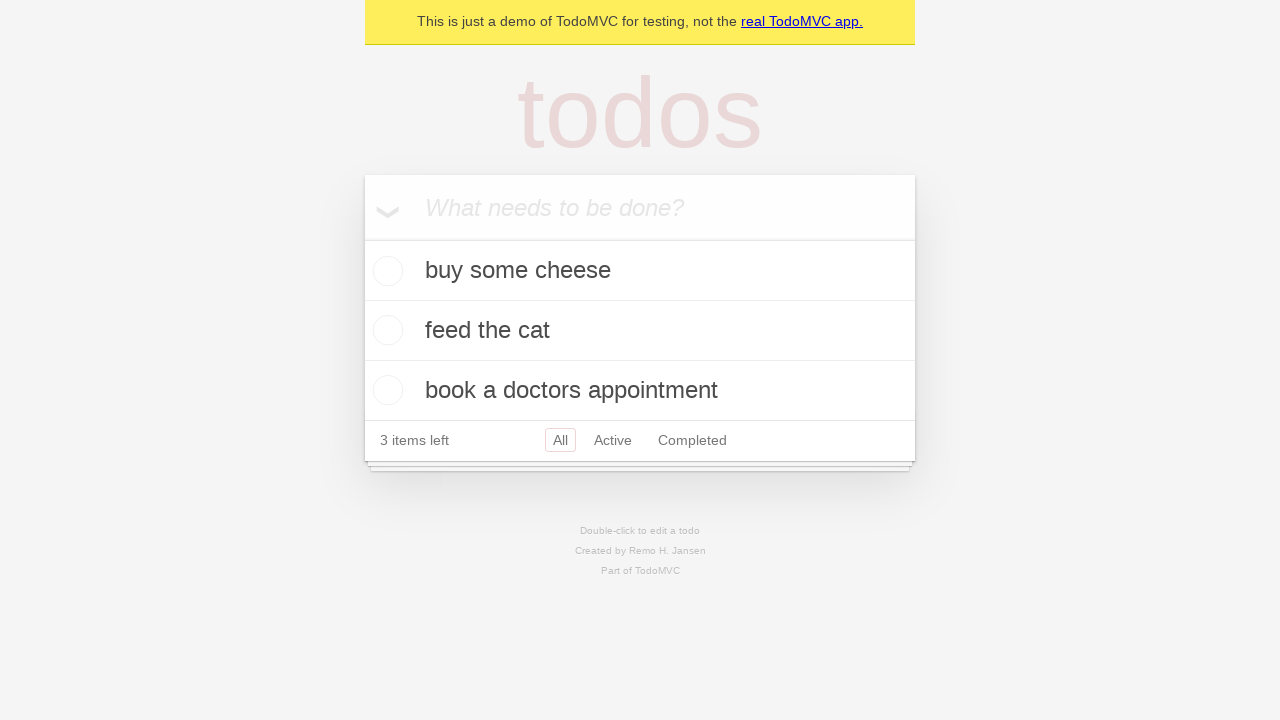

Located all todo items
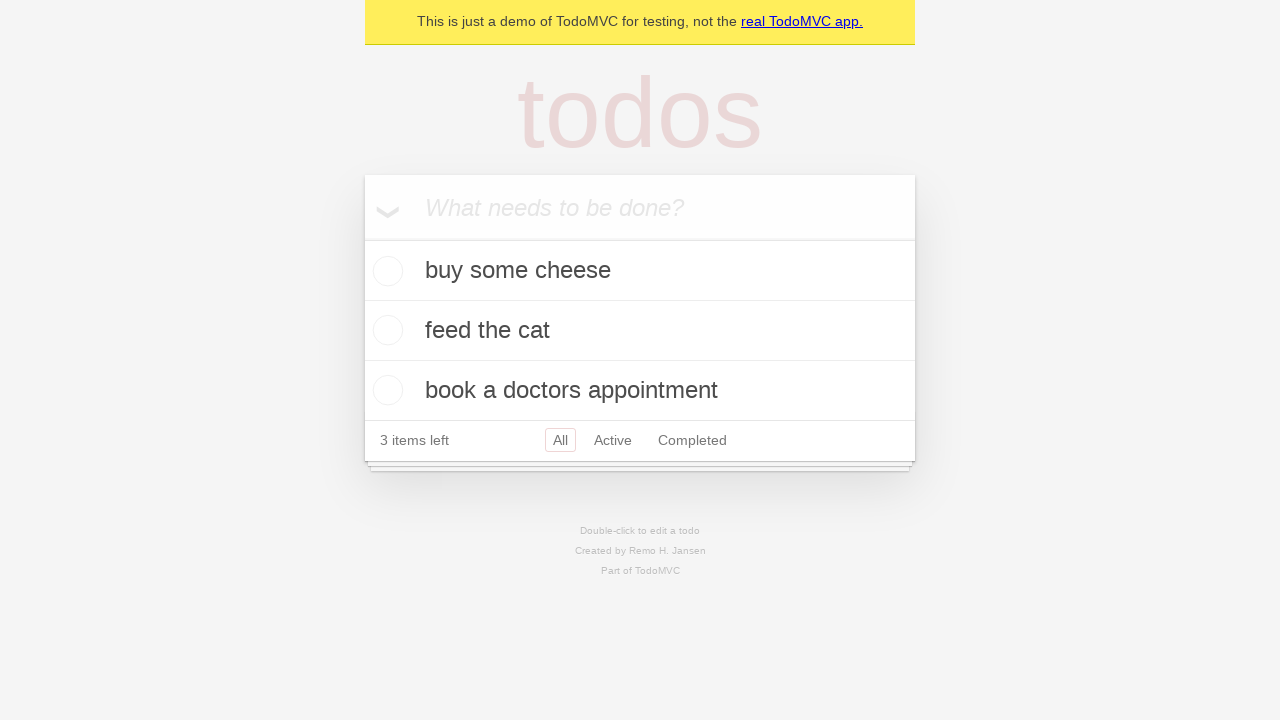

Double-clicked second todo item to enter edit mode at (640, 331) on internal:testid=[data-testid="todo-item"s] >> nth=1
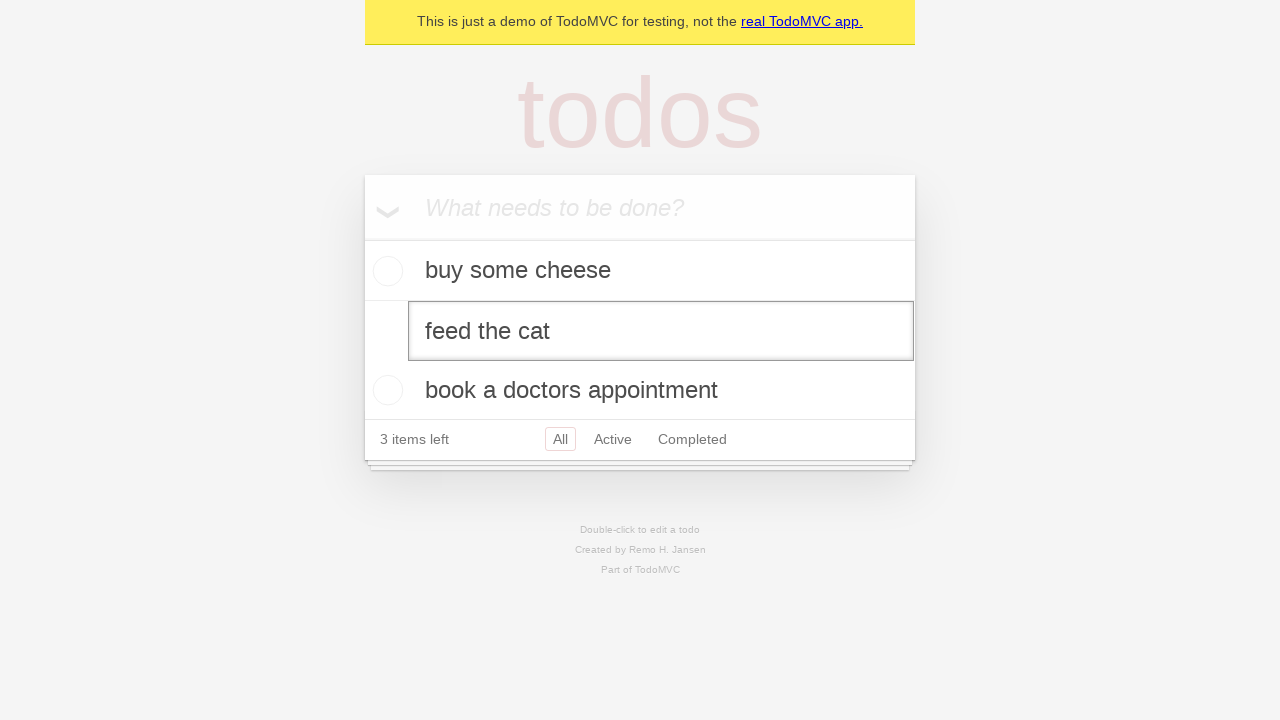

Located edit textbox for second todo item
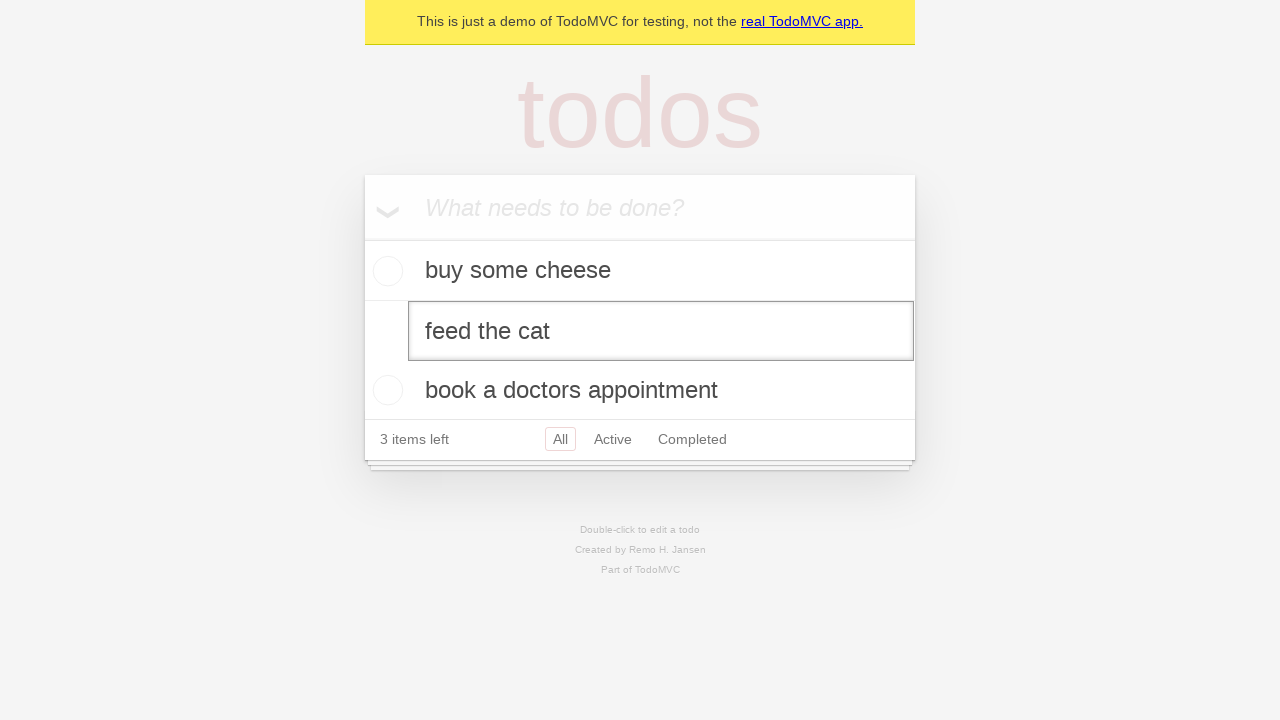

Cleared edit textbox to empty string on internal:testid=[data-testid="todo-item"s] >> nth=1 >> internal:role=textbox[nam
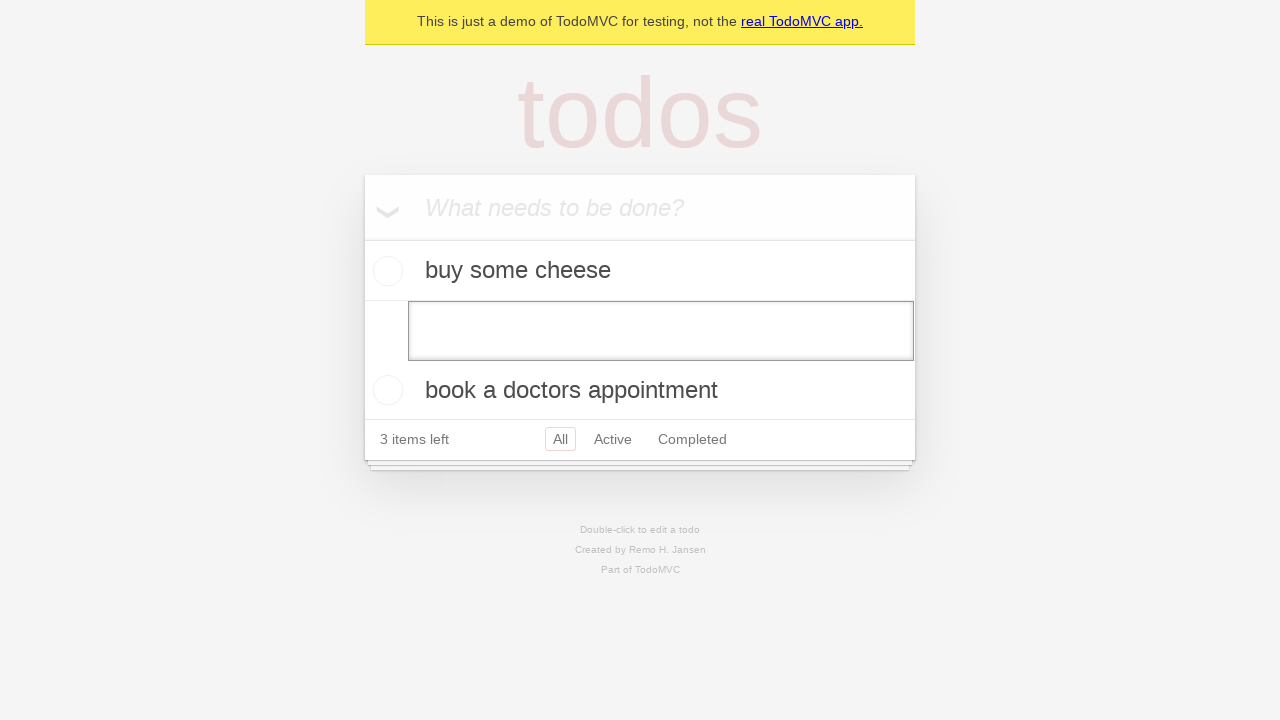

Pressed Enter to submit empty text and remove todo item on internal:testid=[data-testid="todo-item"s] >> nth=1 >> internal:role=textbox[nam
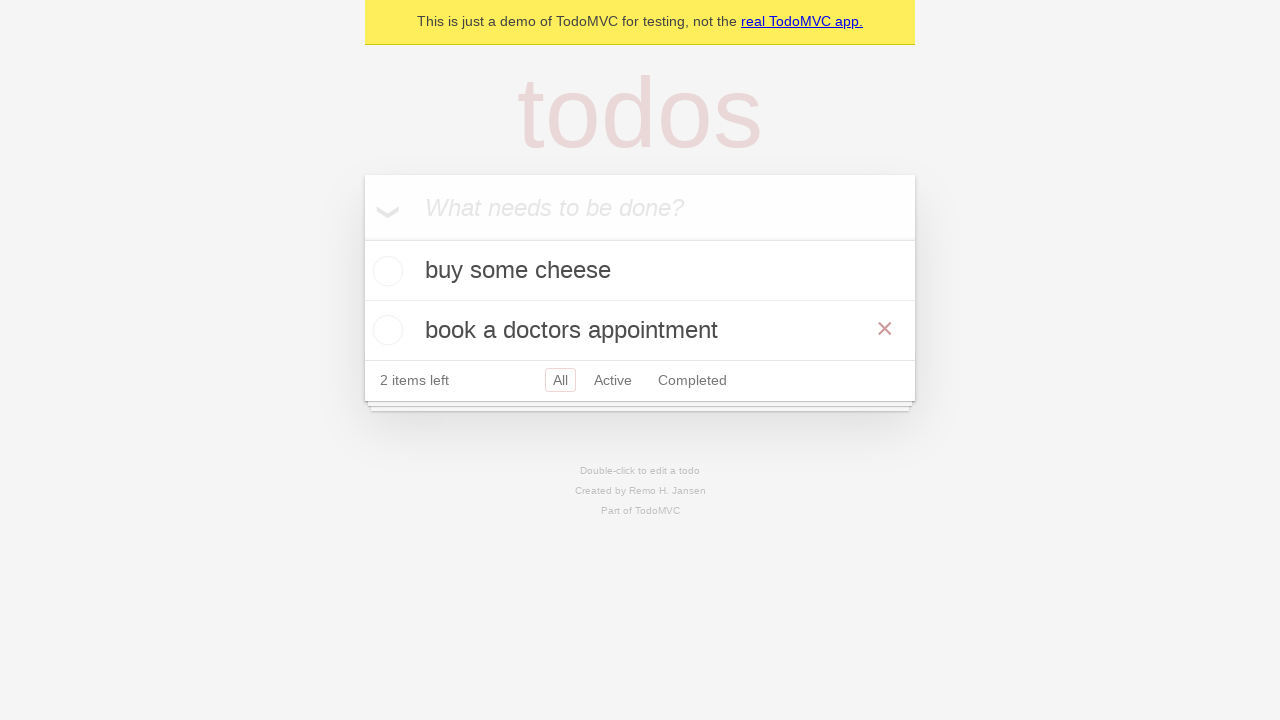

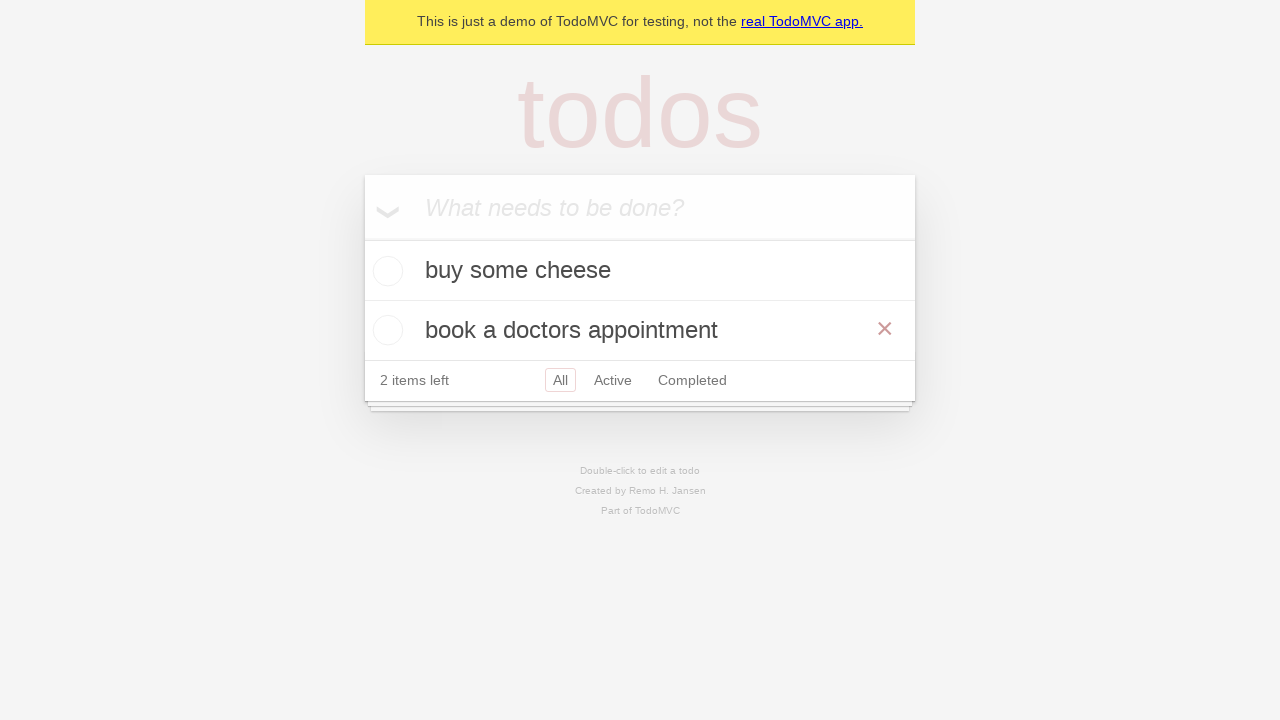